Tests handling of JavaScript dialog events by accepting a confirmation dialog, then navigating again and dismissing a dialog

Starting URL: https://rahulshettyacademy.com/AutomationPractice/

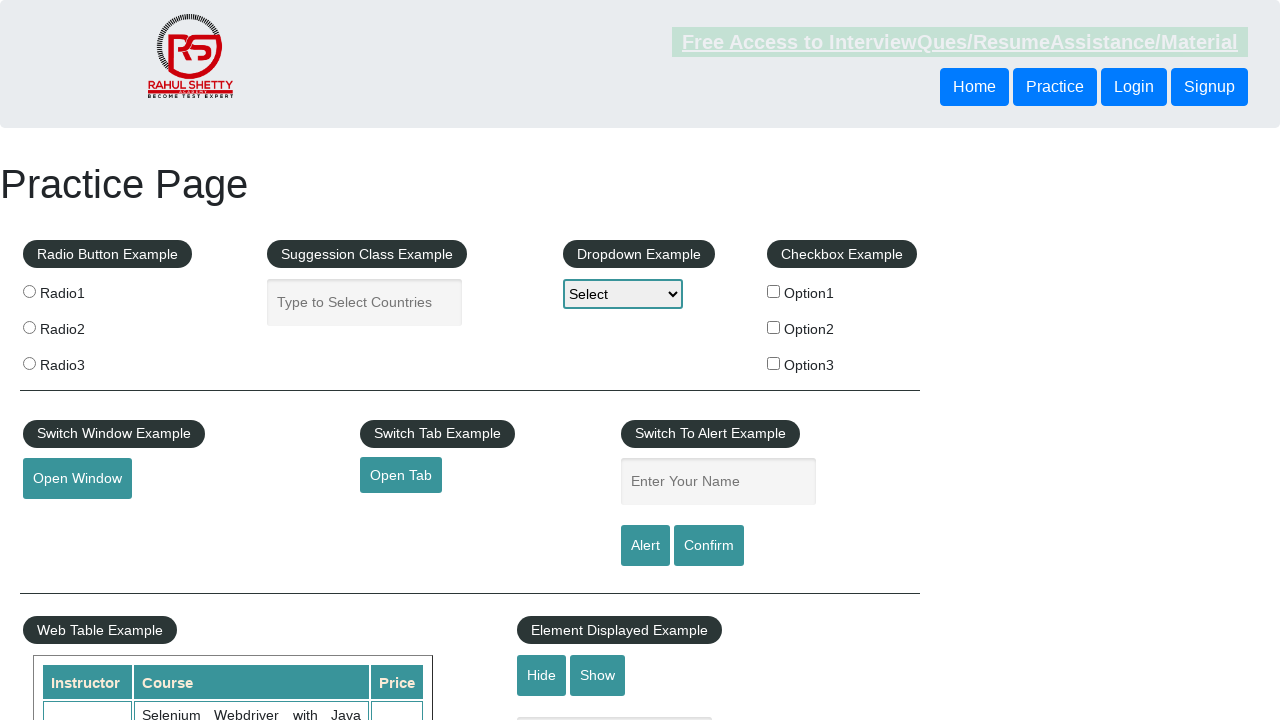

Set up dialog handler to accept the first dialog
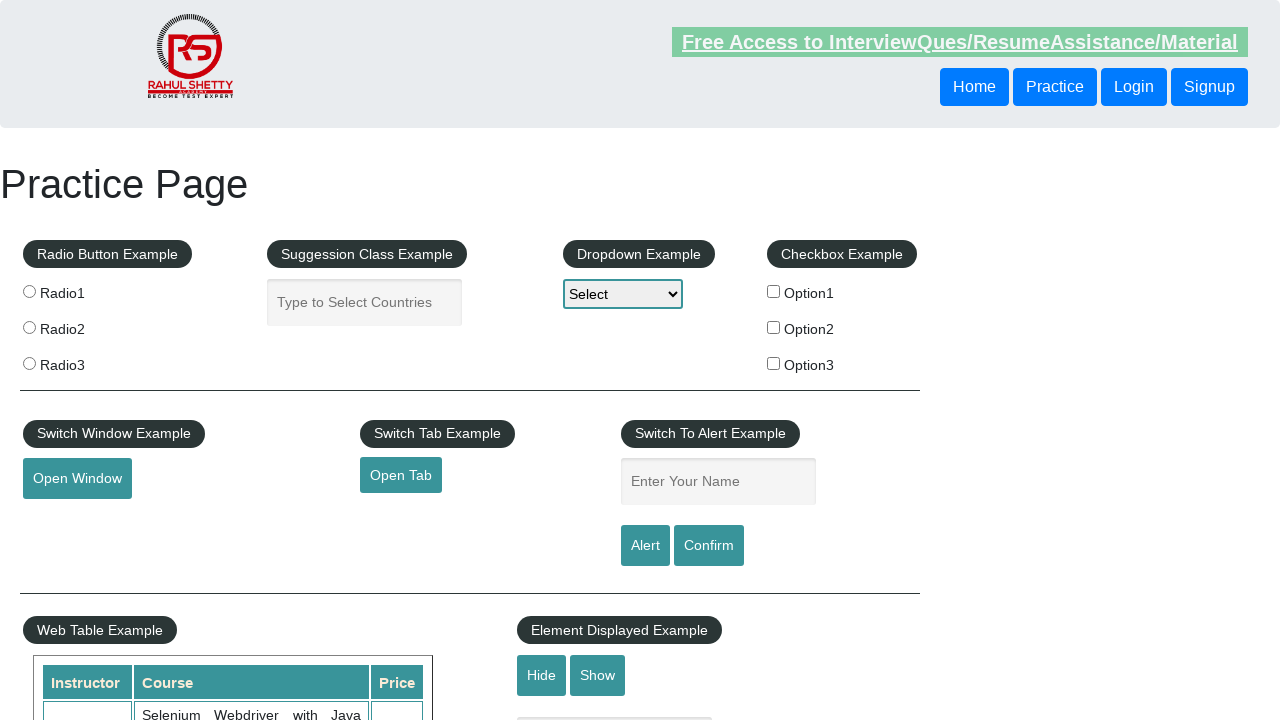

Clicked confirm button to trigger first dialog at (709, 546) on #confirmbtn
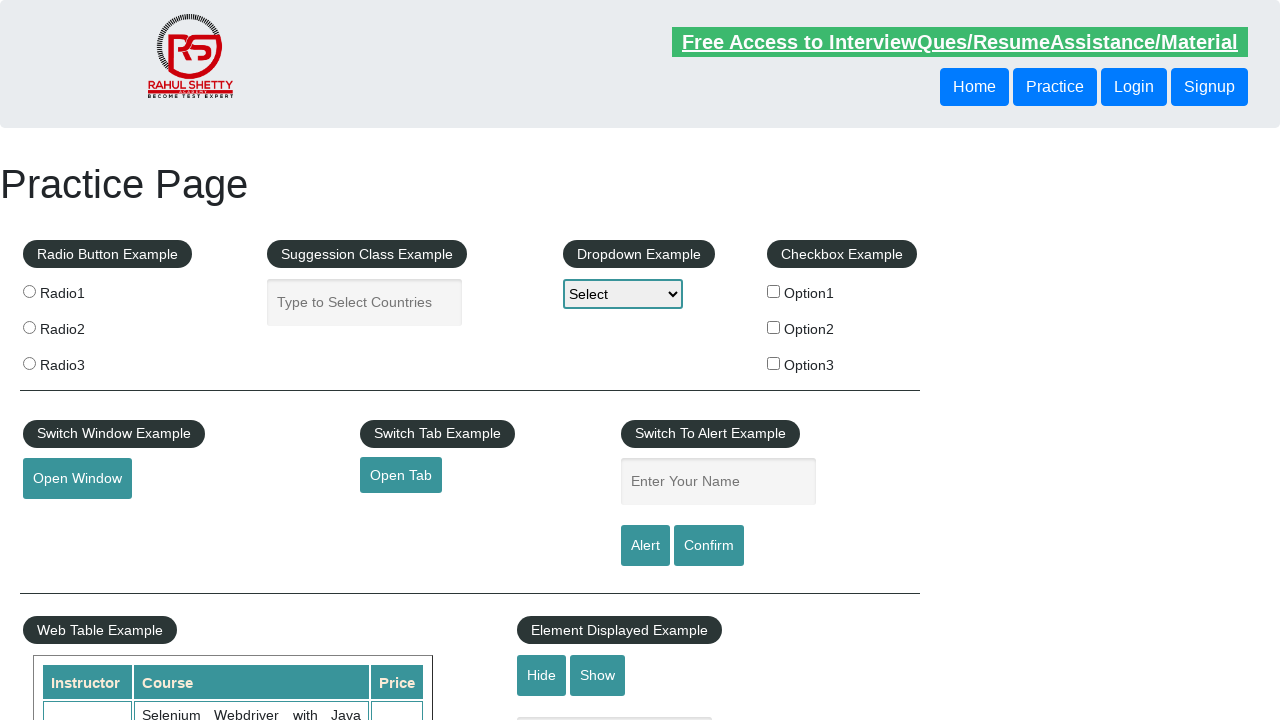

Navigated to AutomationPractice page
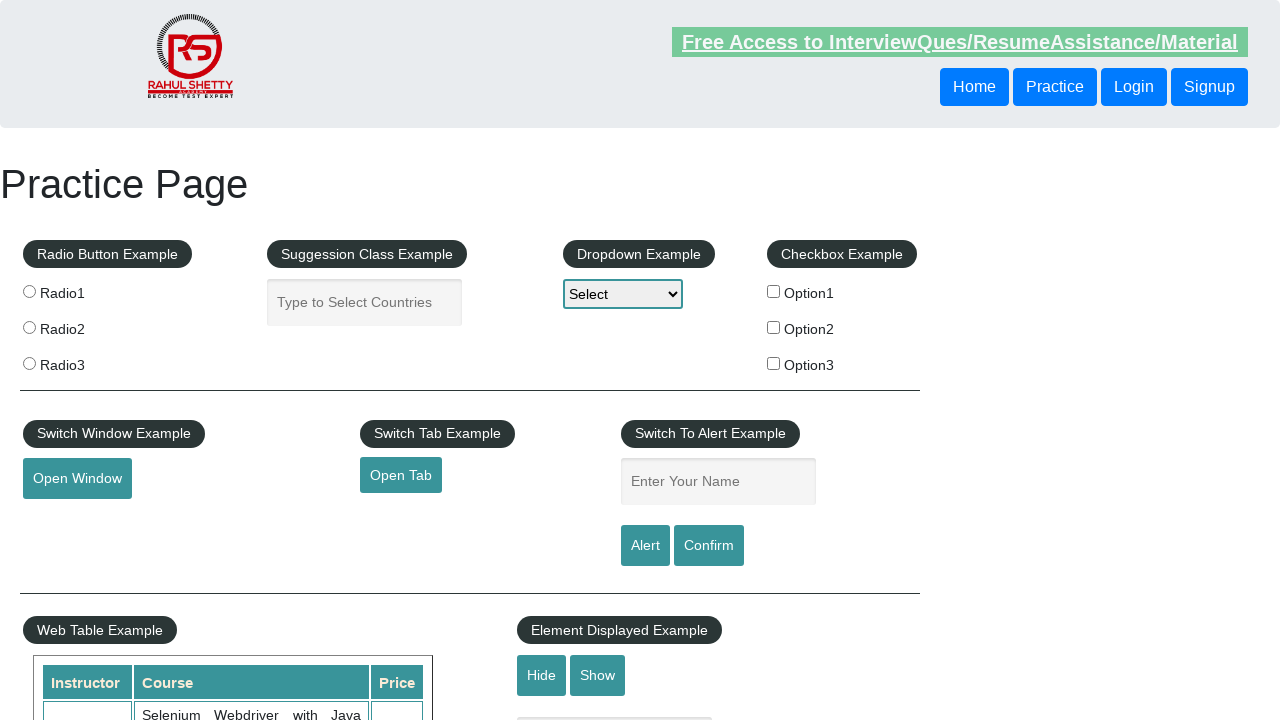

Set up dialog handler to dismiss subsequent dialogs
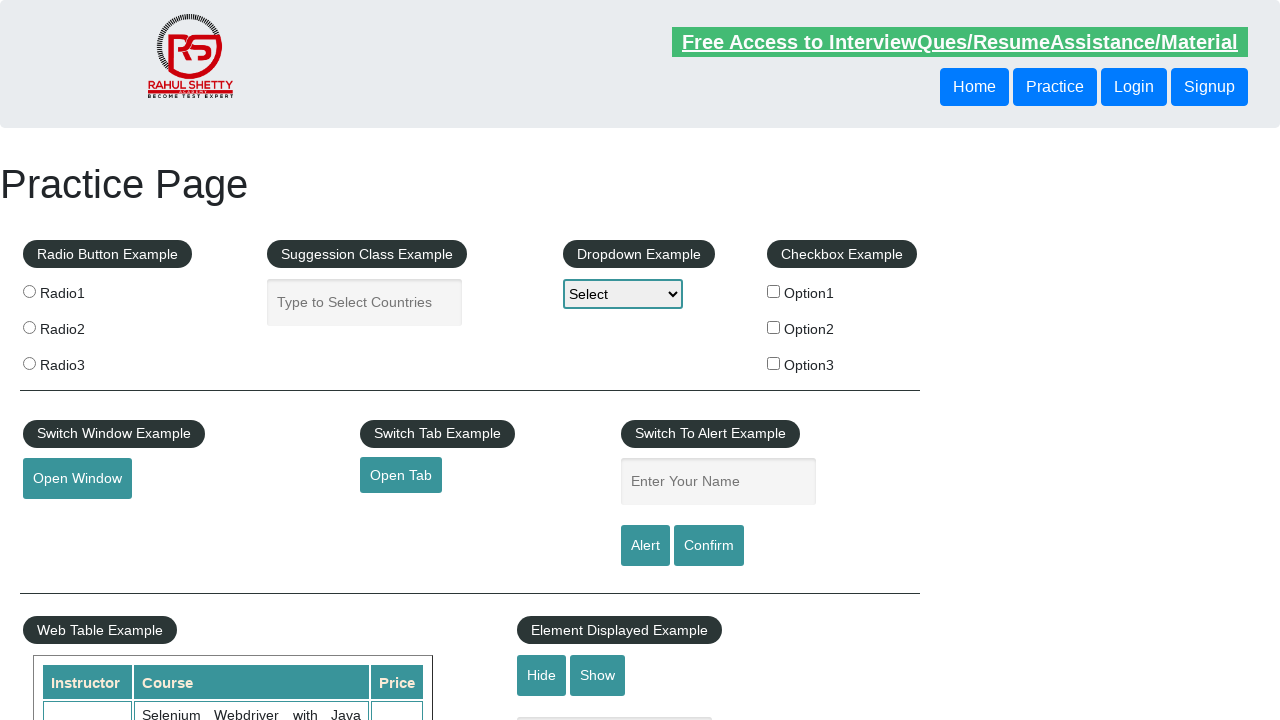

Clicked confirm button again to trigger second dialog at (709, 546) on #confirmbtn
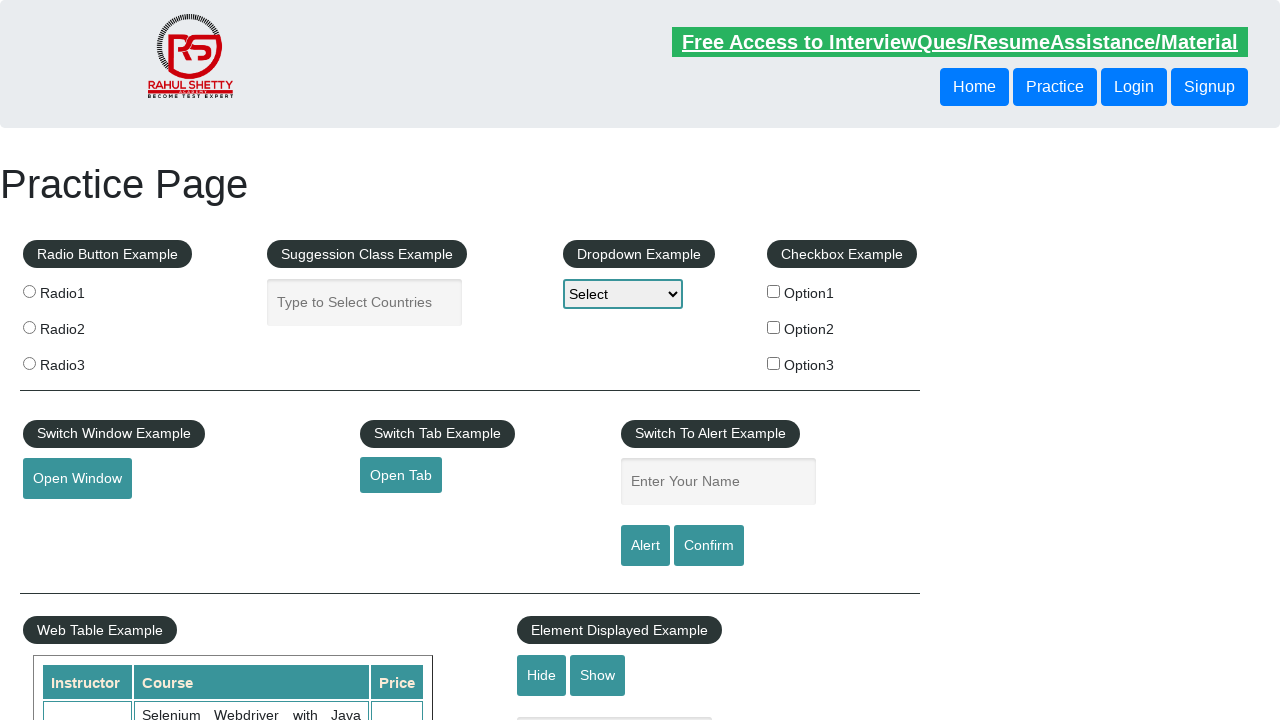

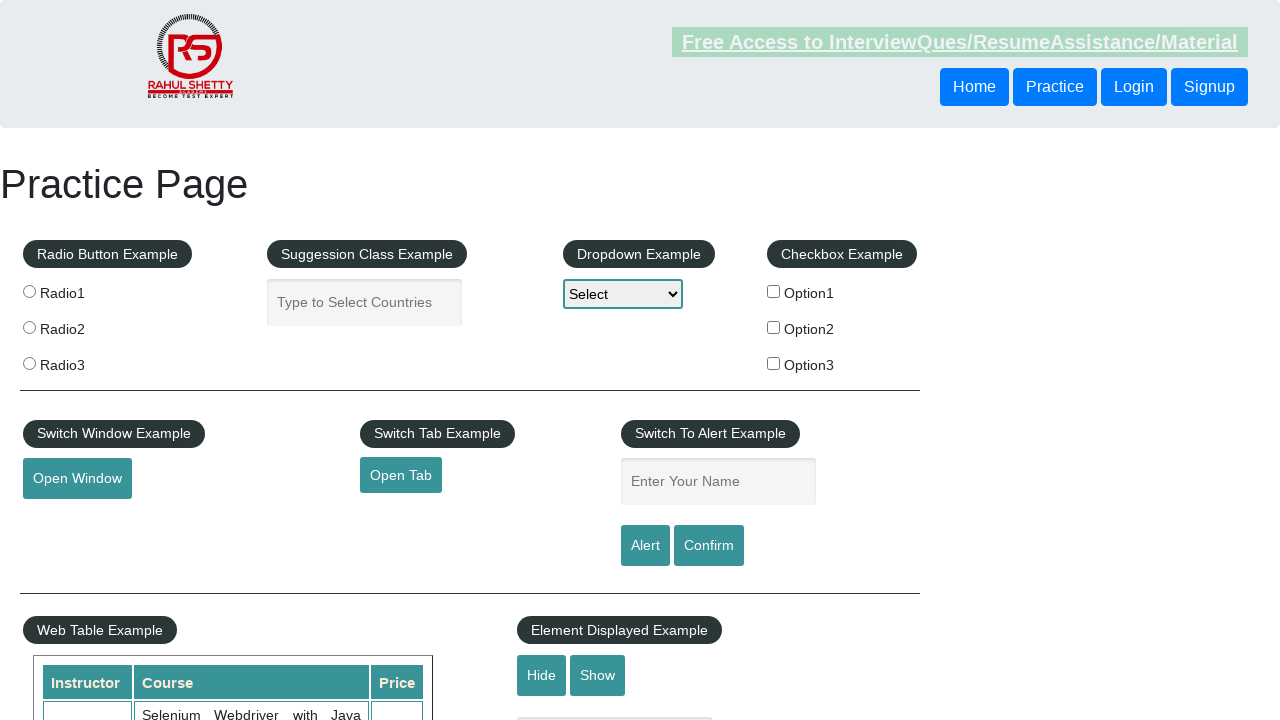